Navigates to Mozilla's homepage and maximizes the browser window to verify the page loads successfully.

Starting URL: https://www.mozilla.org

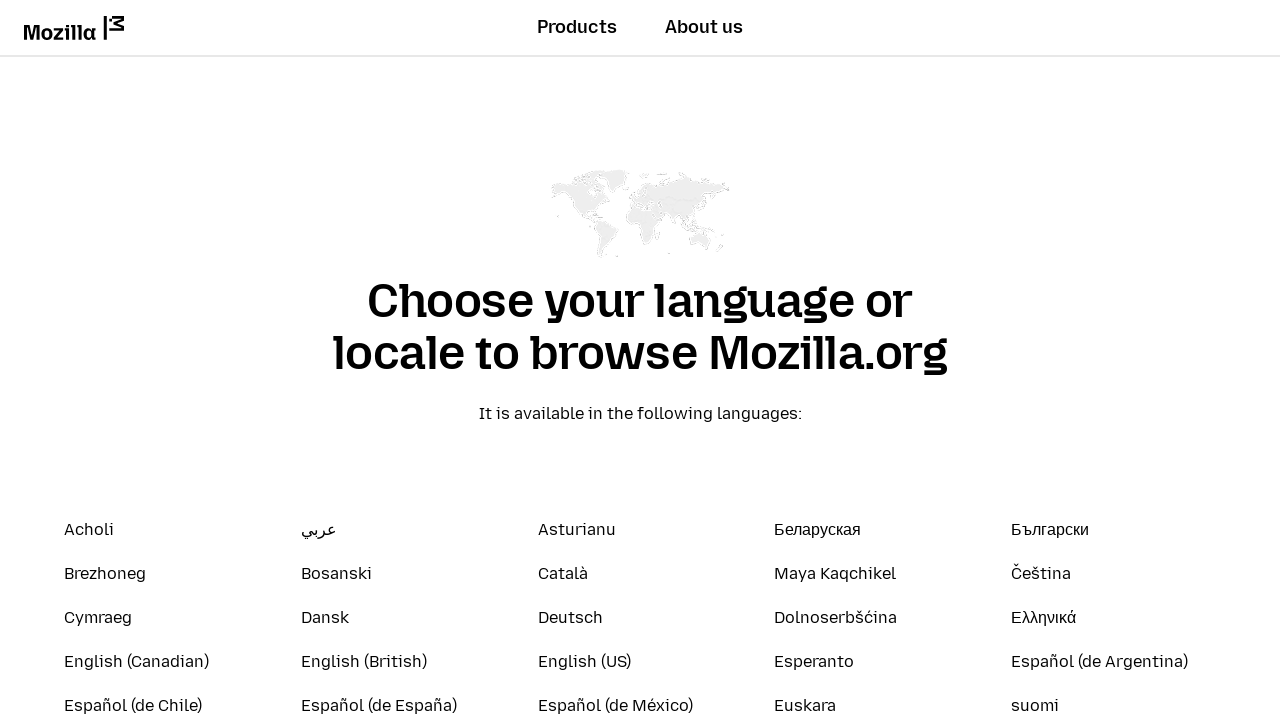

Set viewport size to 1920x1080 to maximize browser window
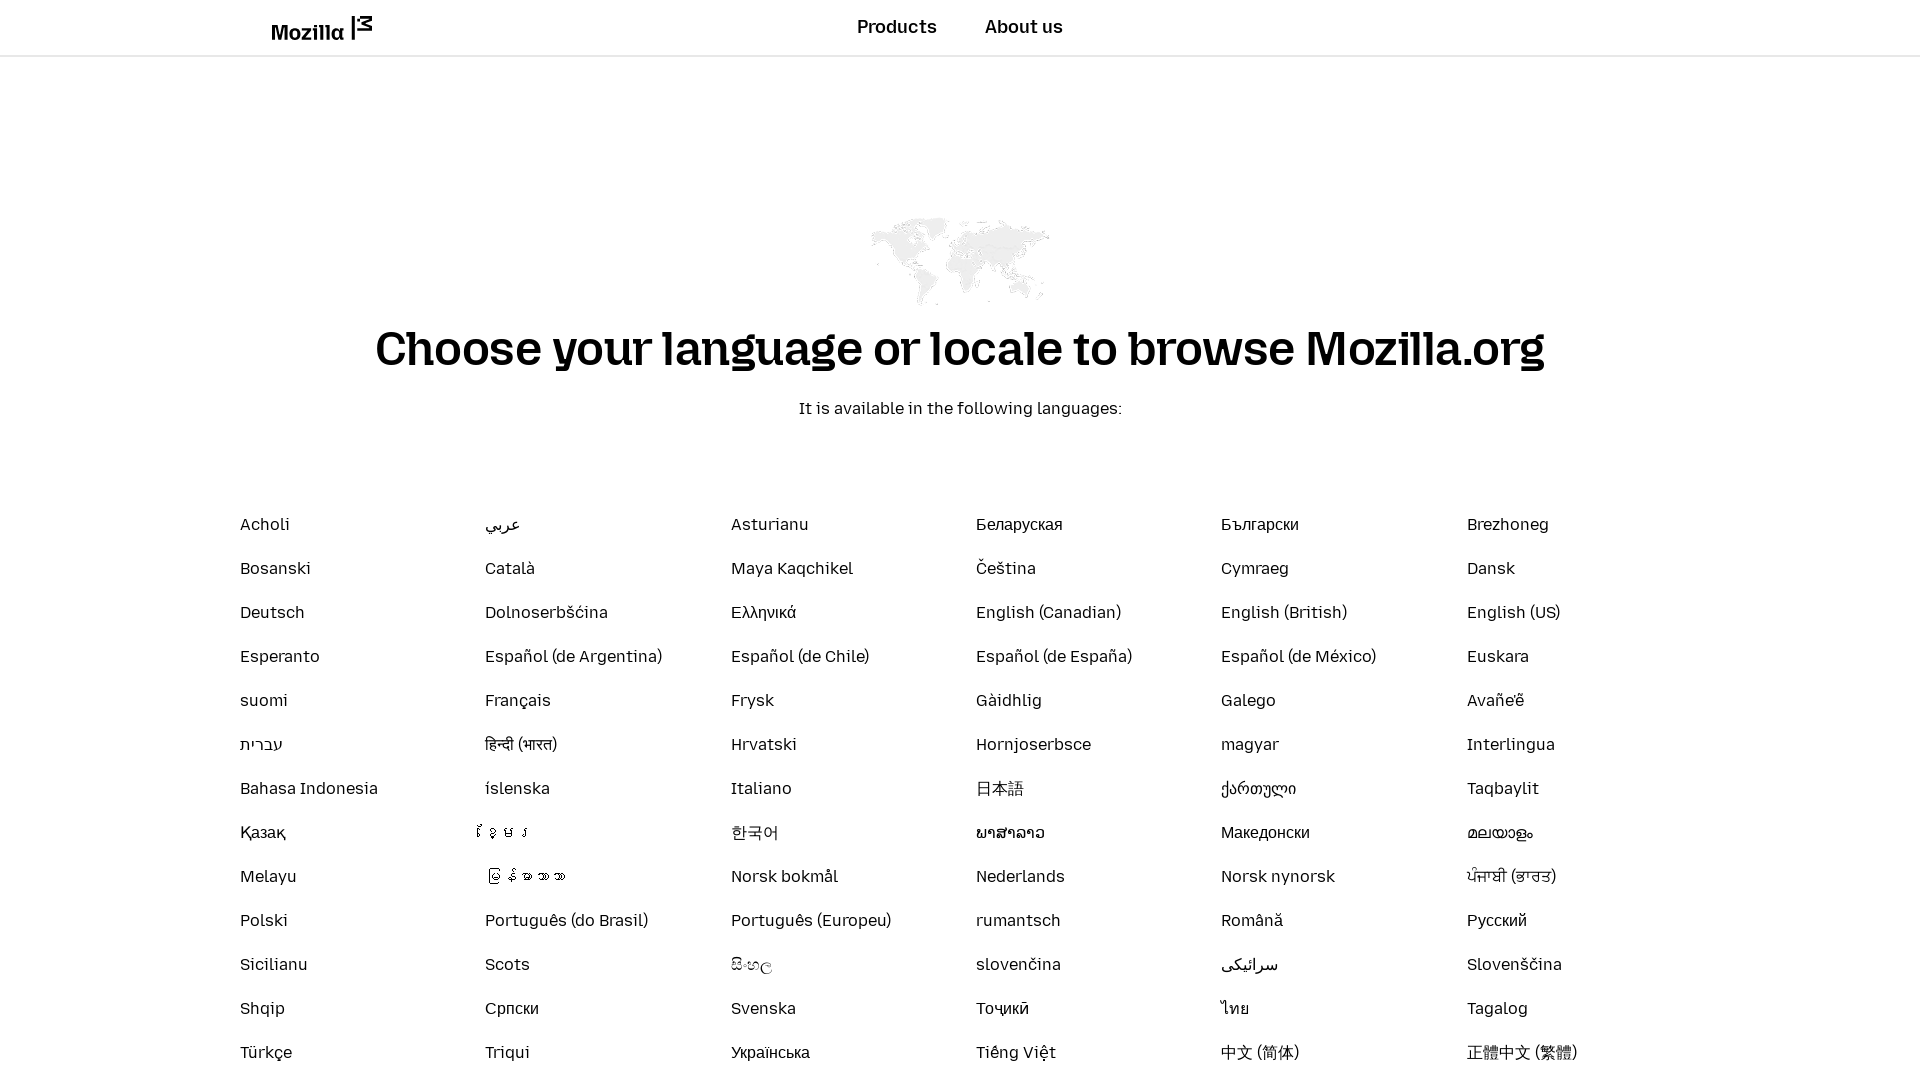

Waited for page DOM to fully load
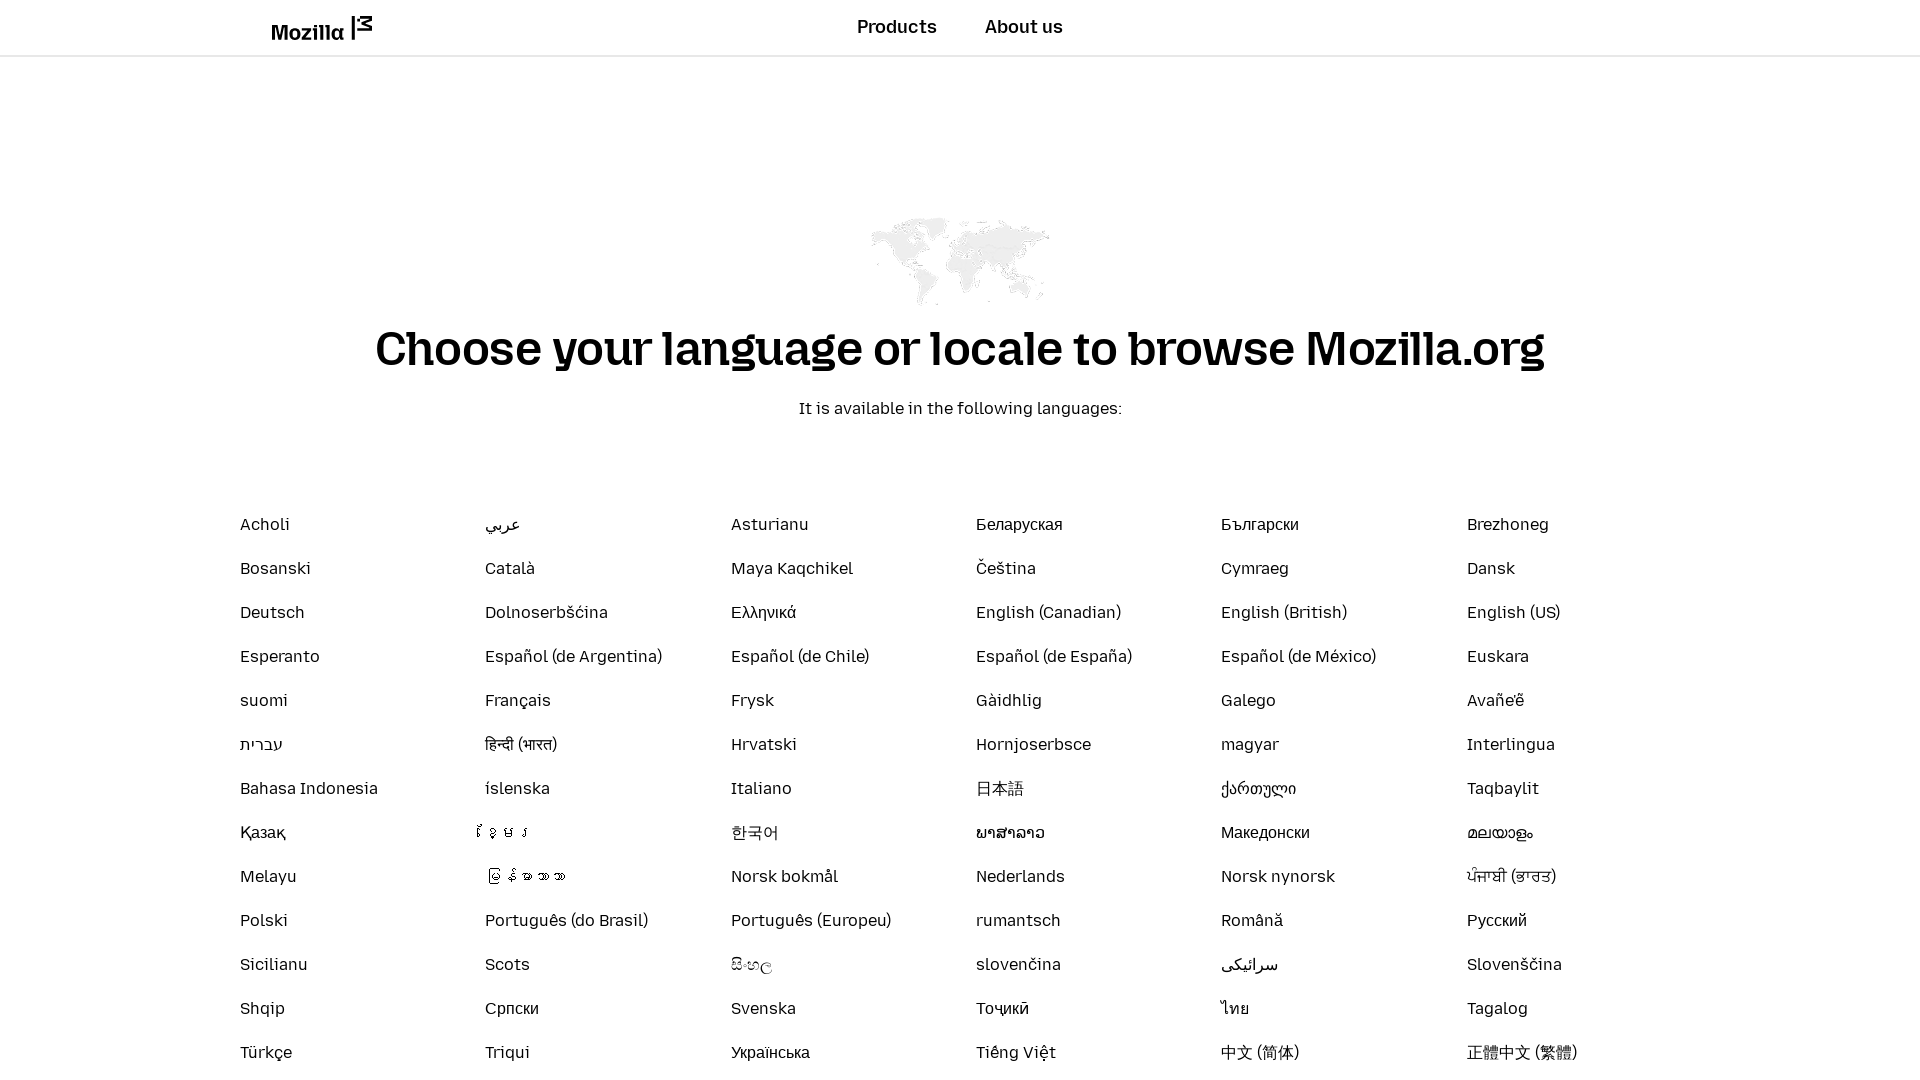

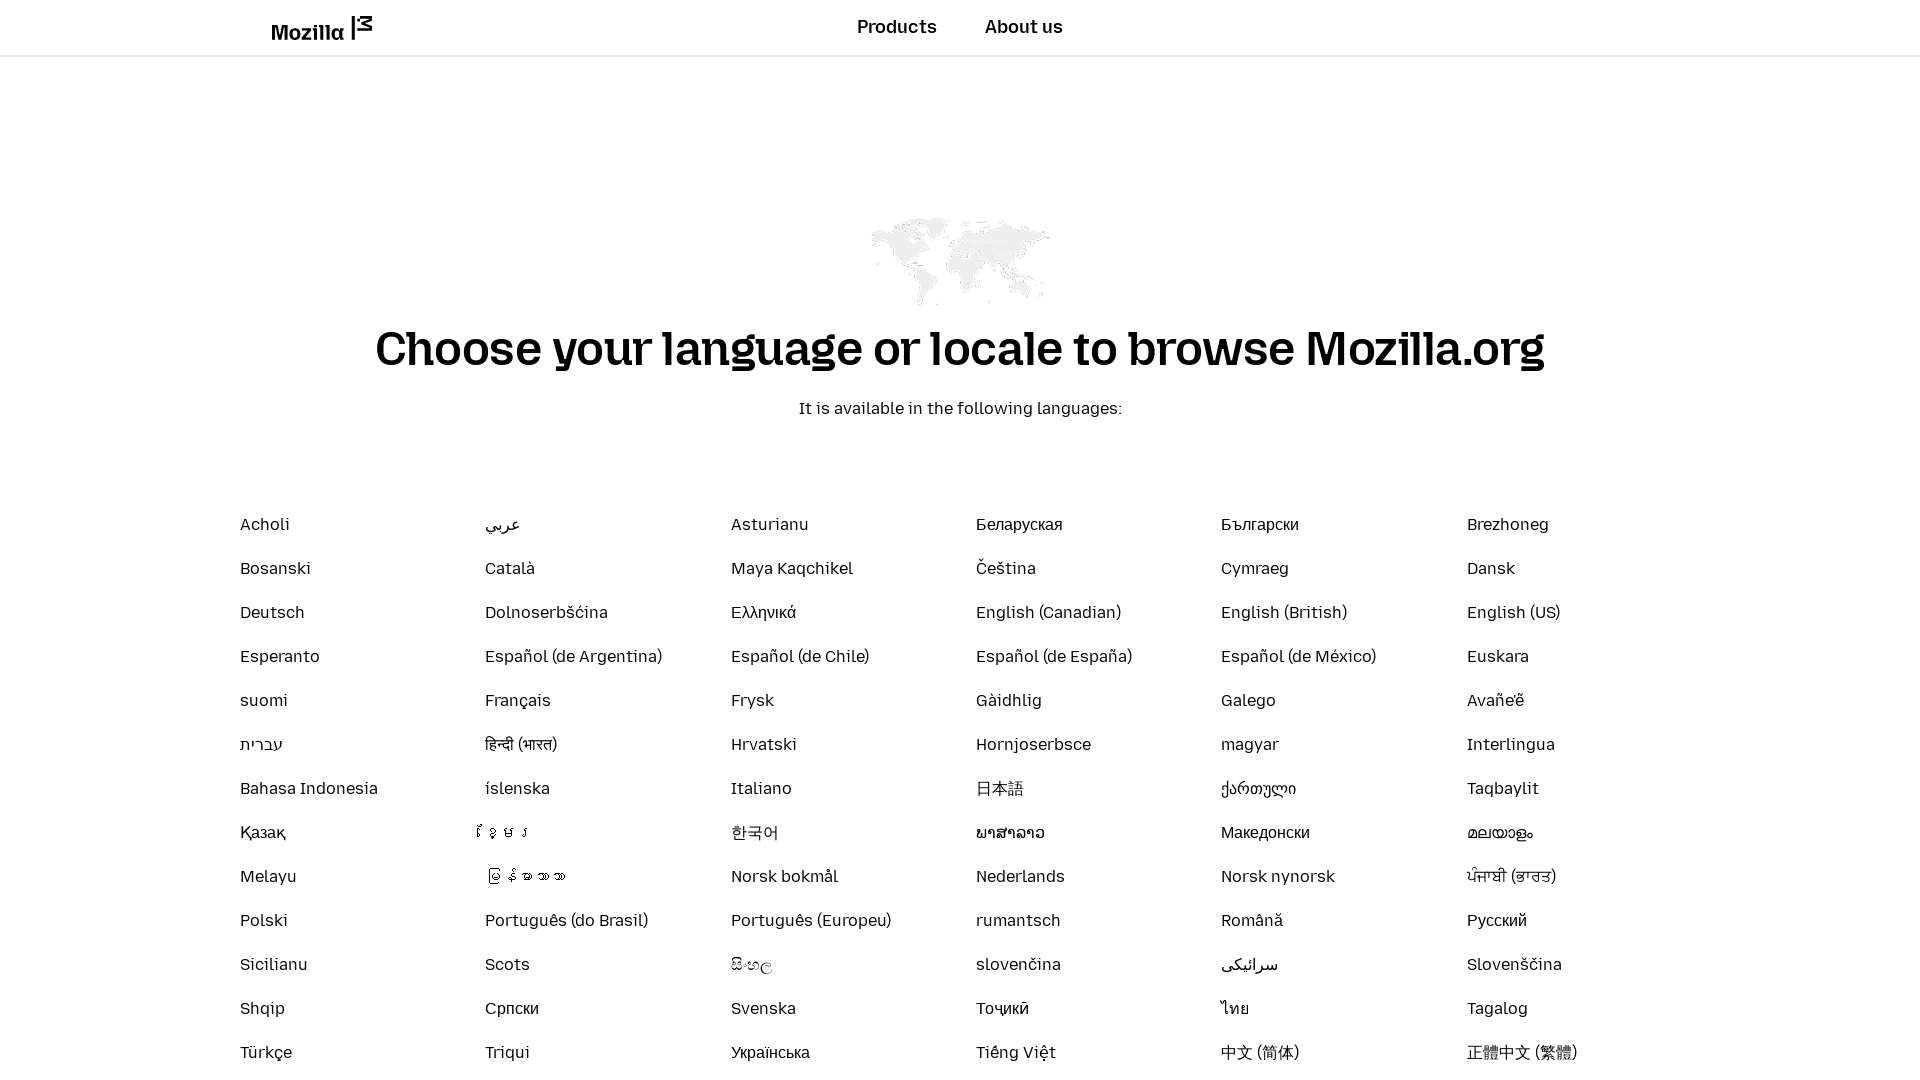